Tests navigation to the Elements page by clicking the Elements link and verifying the page loads

Starting URL: https://demoqa.com/

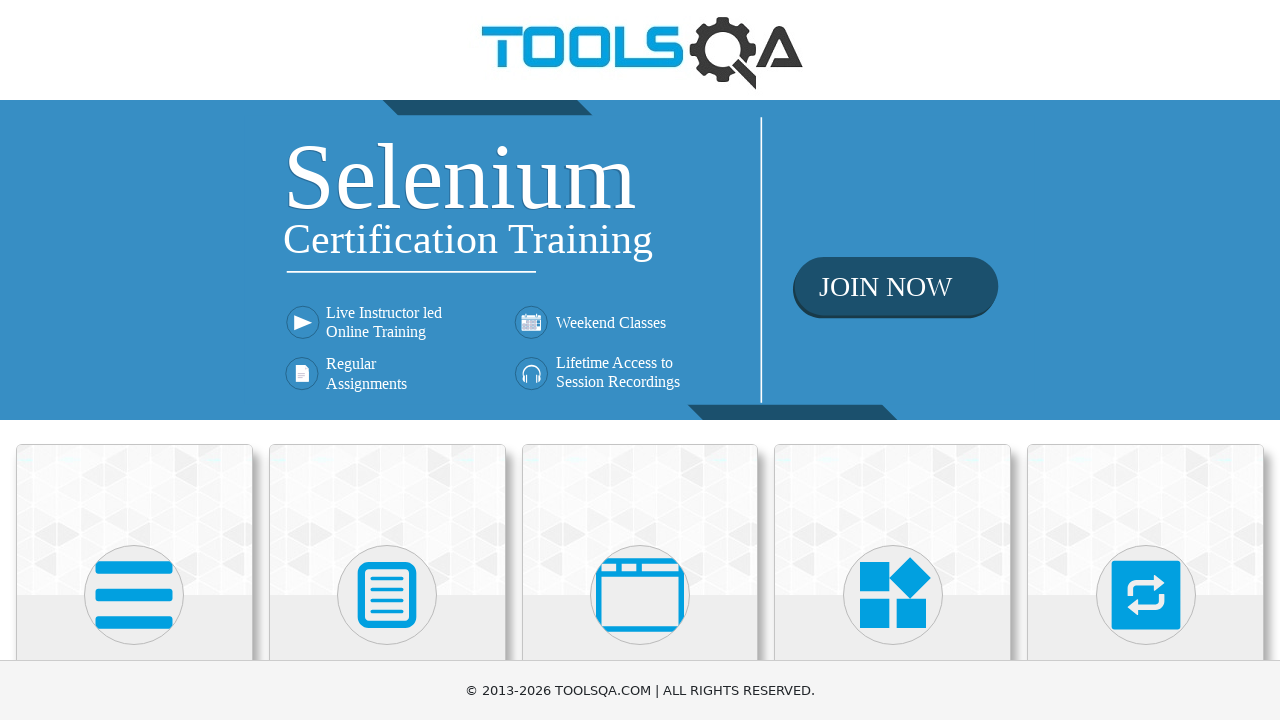

Clicked on the Elements link at (134, 360) on h5 >> internal:has-text="Elements"i
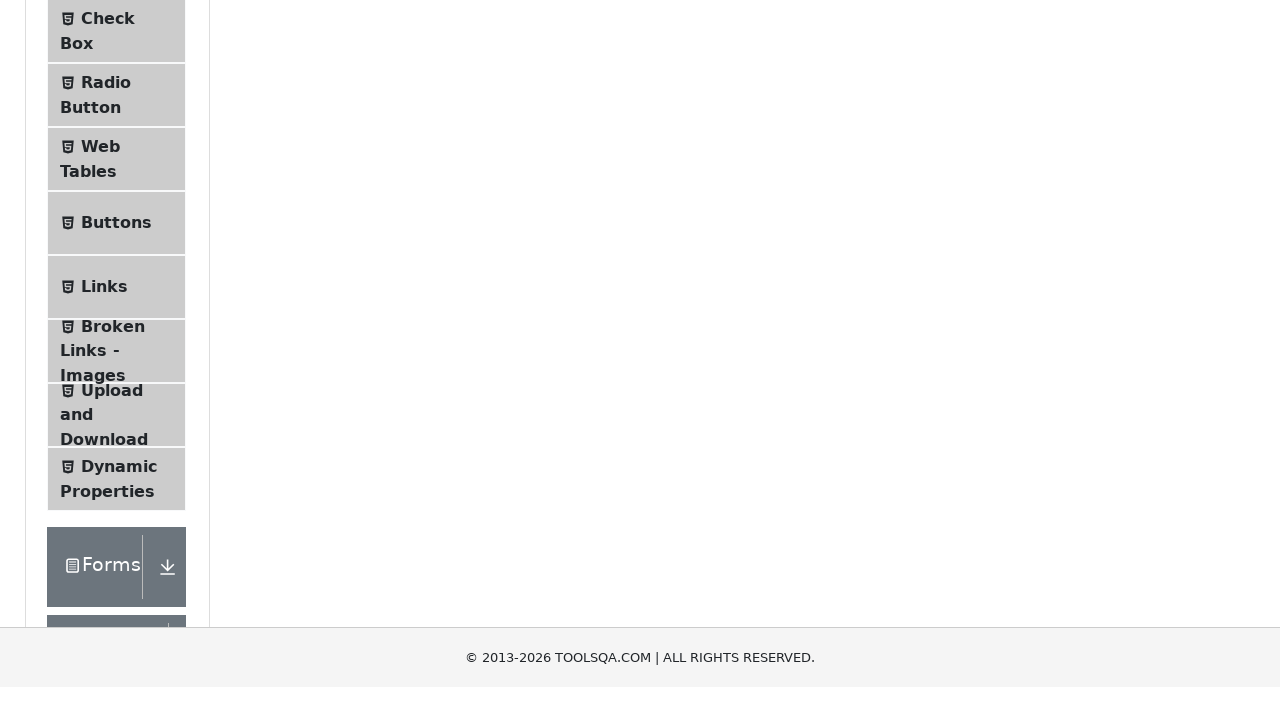

Elements page loaded and header is visible
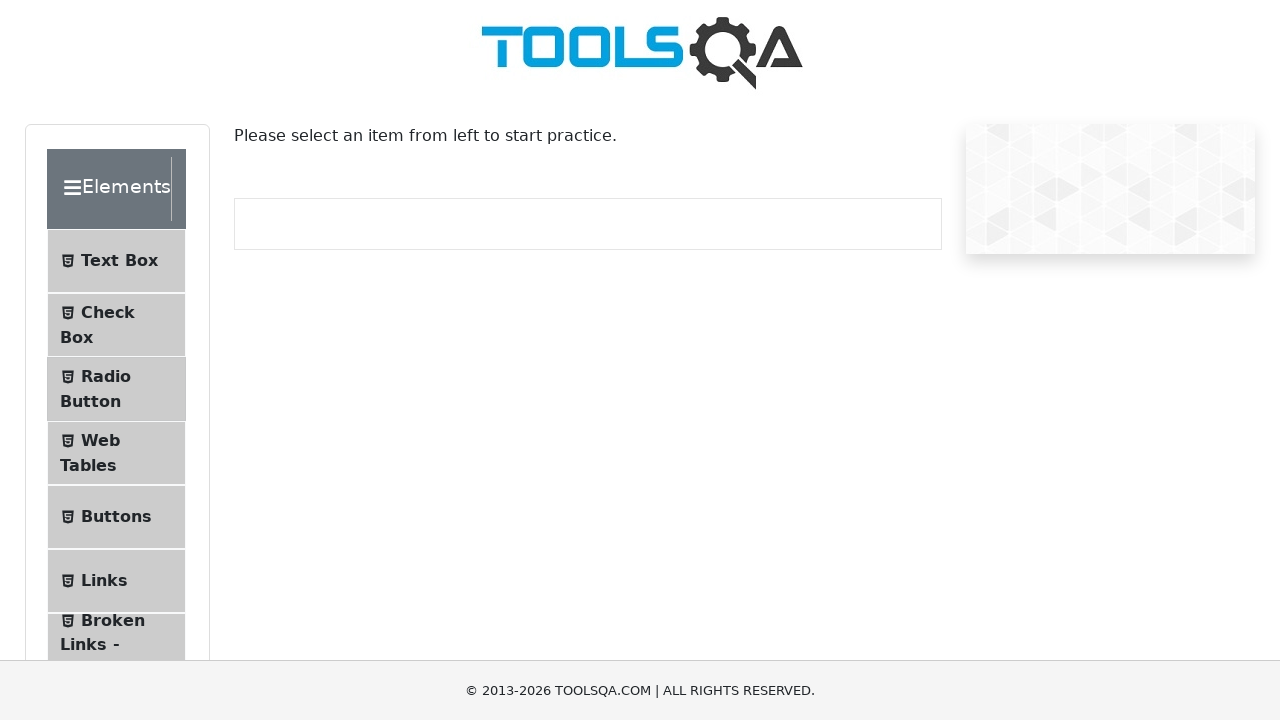

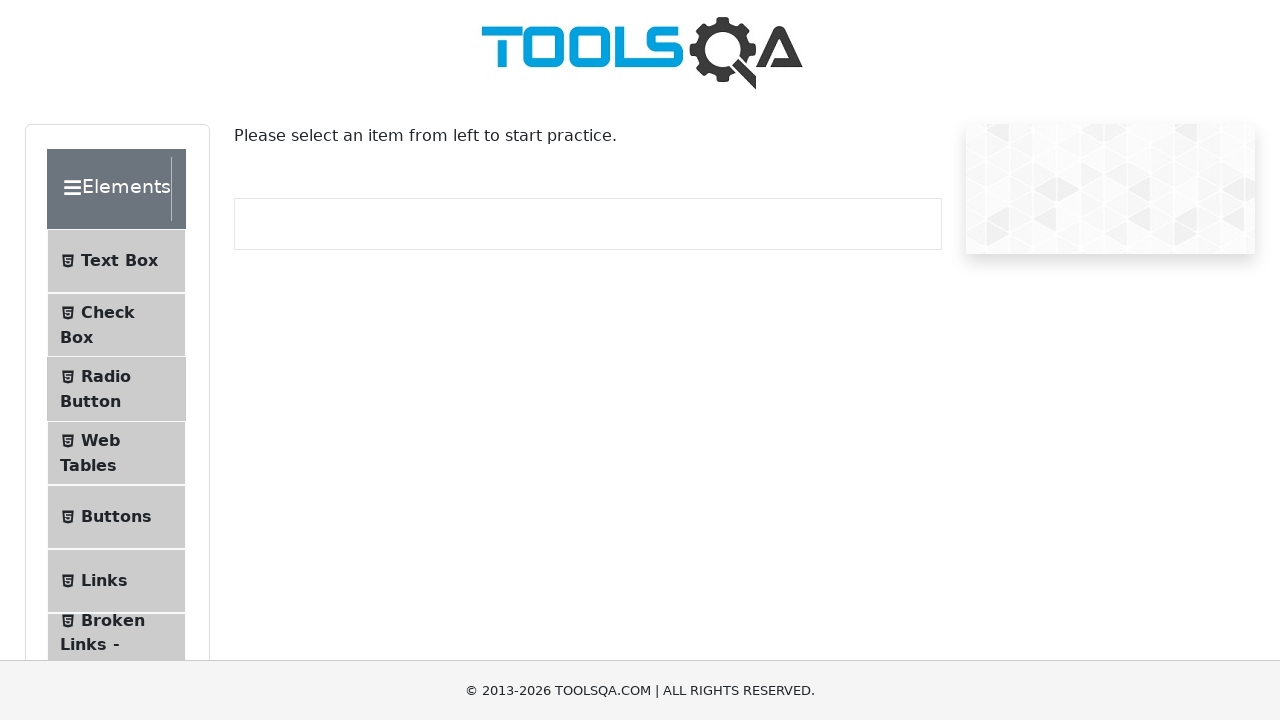